Solves a math problem by reading a value, calculating the result using a logarithmic function, and entering the answer

Starting URL: https://suninjuly.github.io/math.html

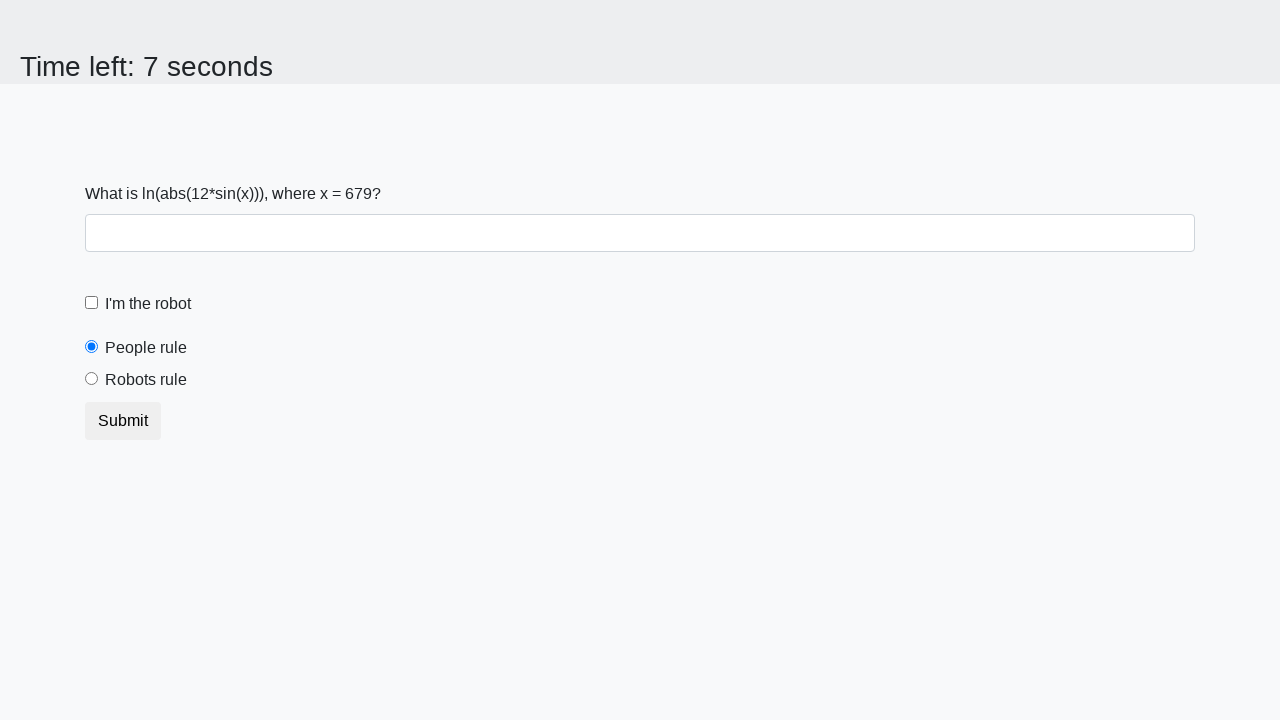

Located the input value element
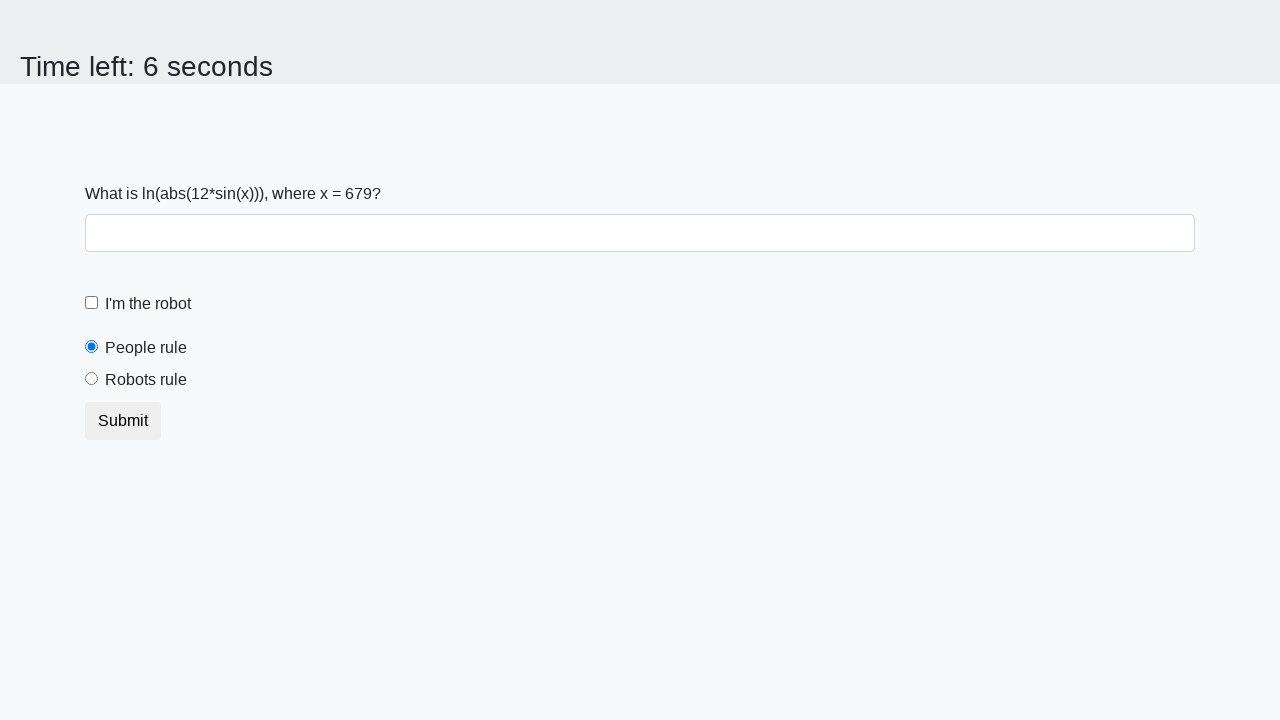

Retrieved x value from page: 679.0
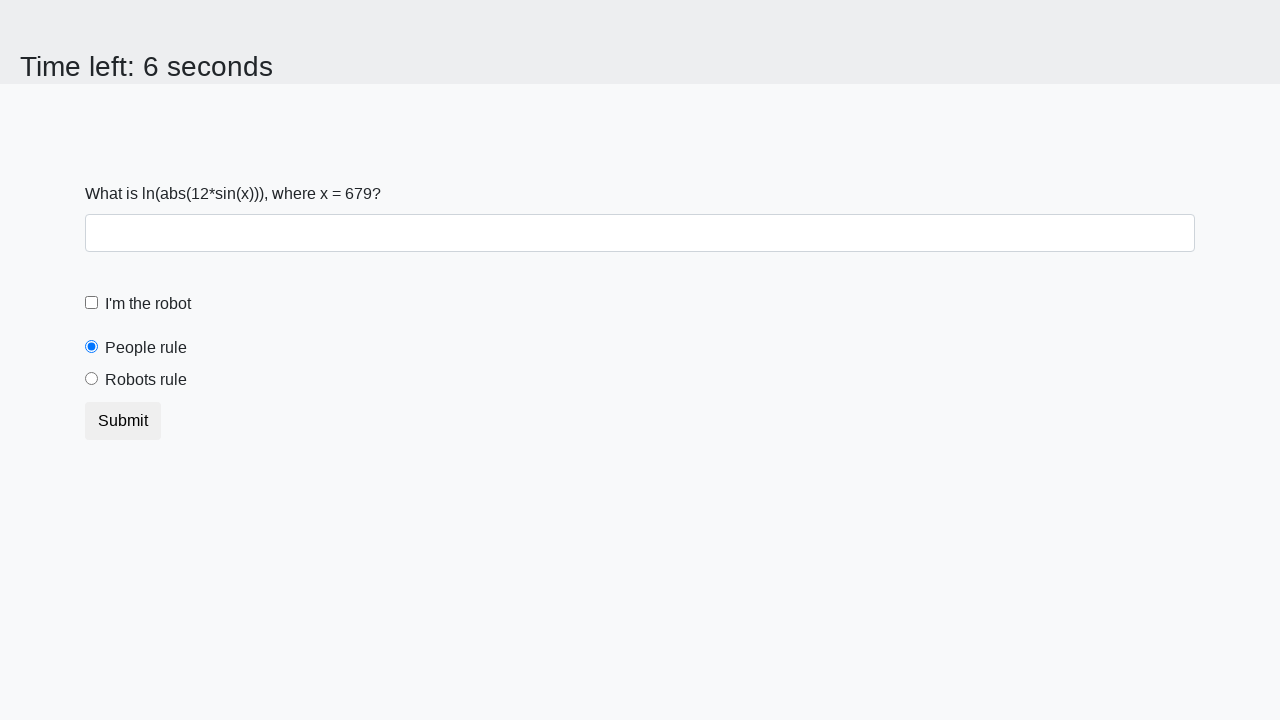

Calculated logarithmic result: ln(abs(12*sin(679.0))) = 1.5787959085874588
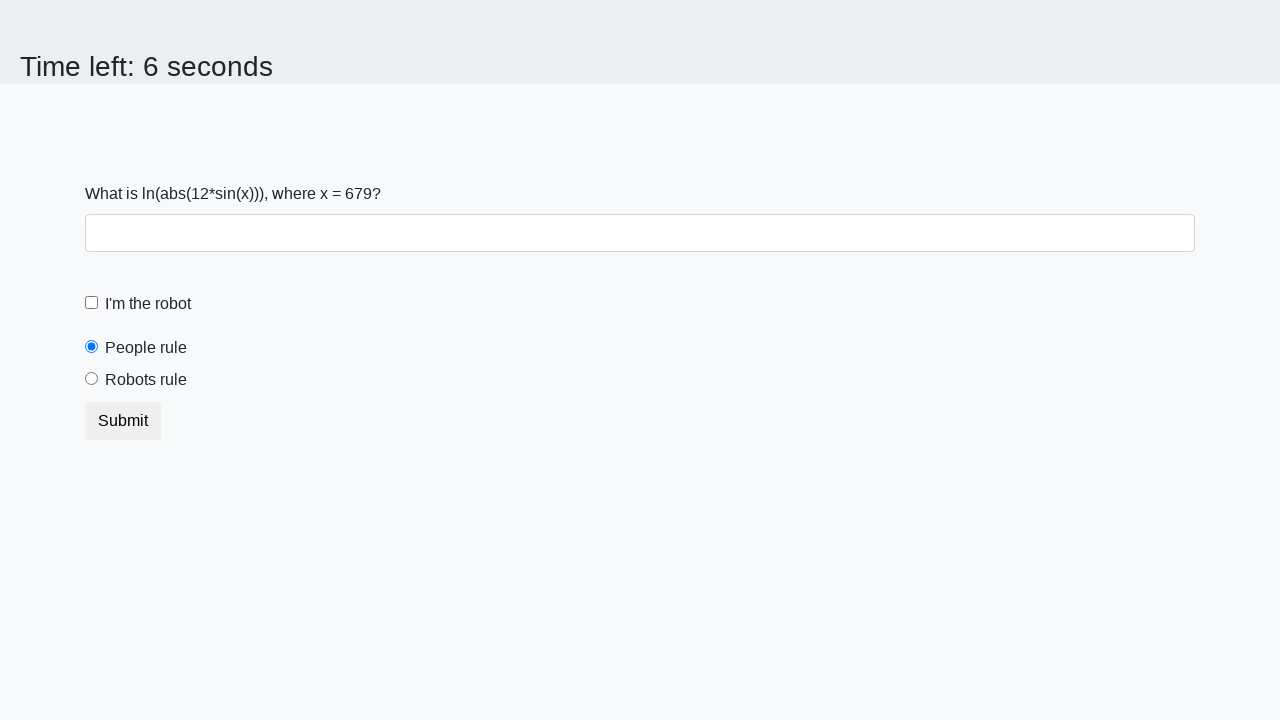

Entered calculated answer '1.5787959085874588' into answer field on #answer
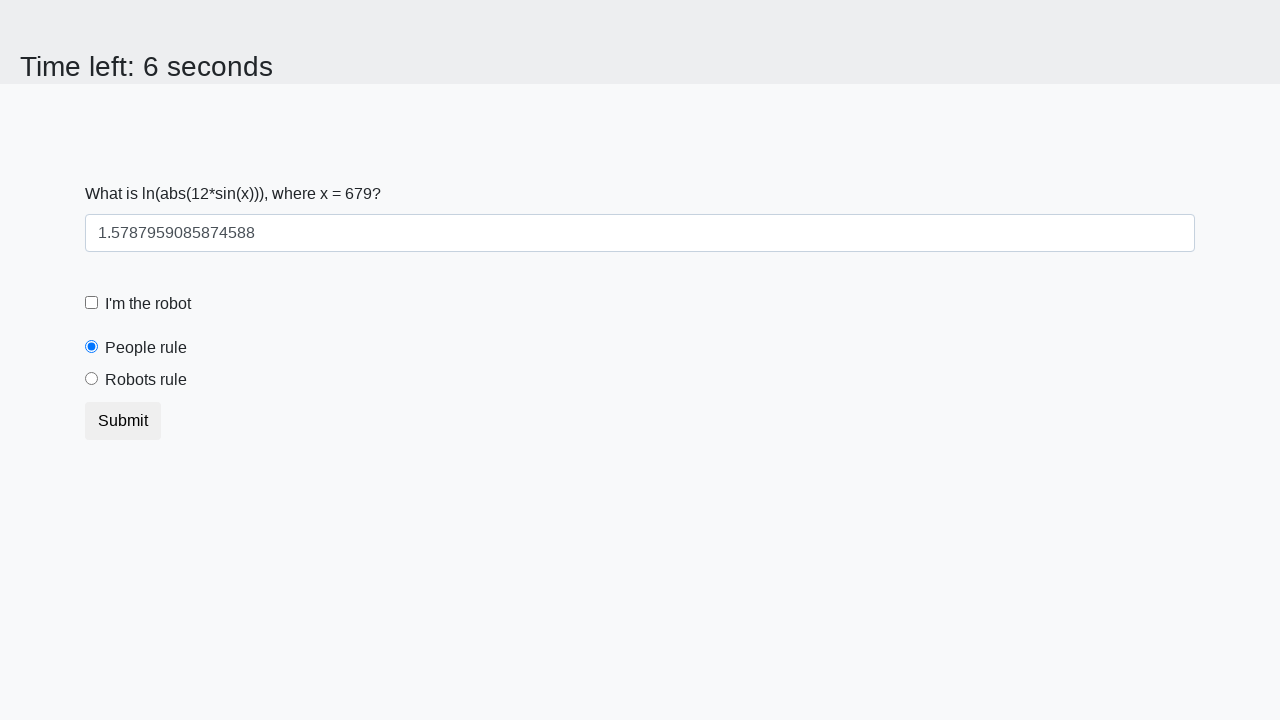

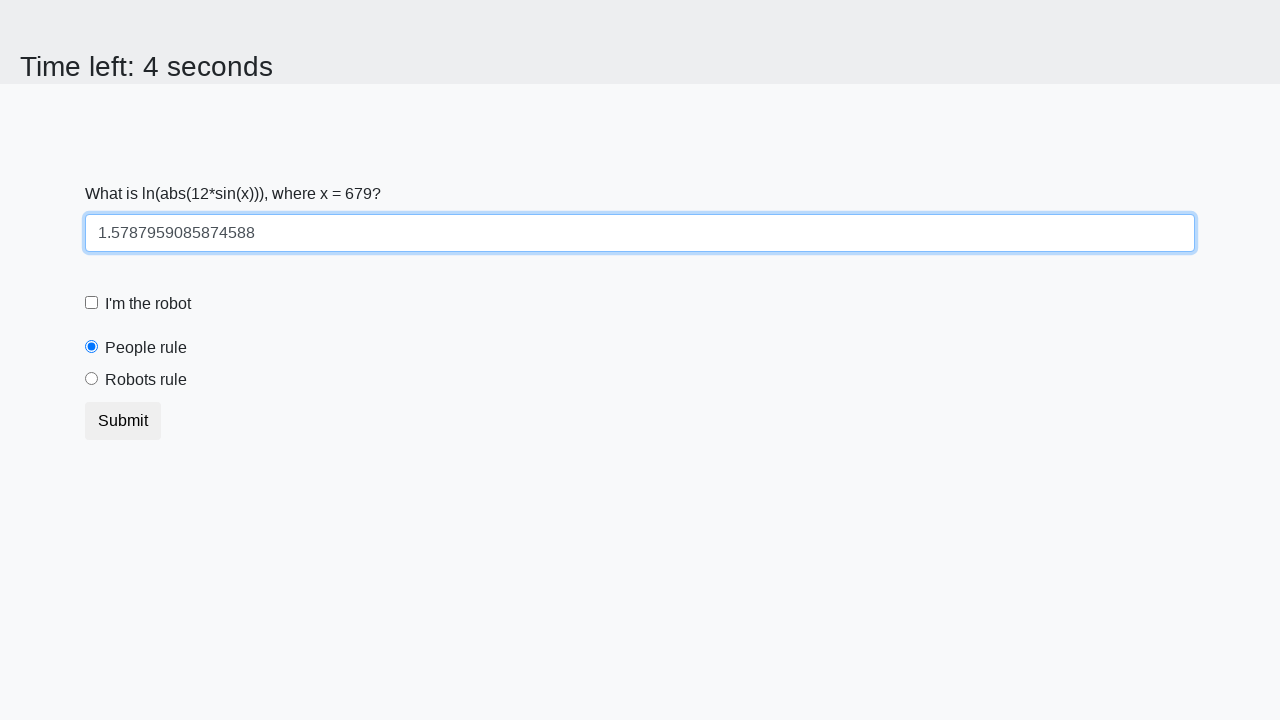